Tests file download functionality by clicking on a download link for a PNG image file

Starting URL: https://the-internet.herokuapp.com/download

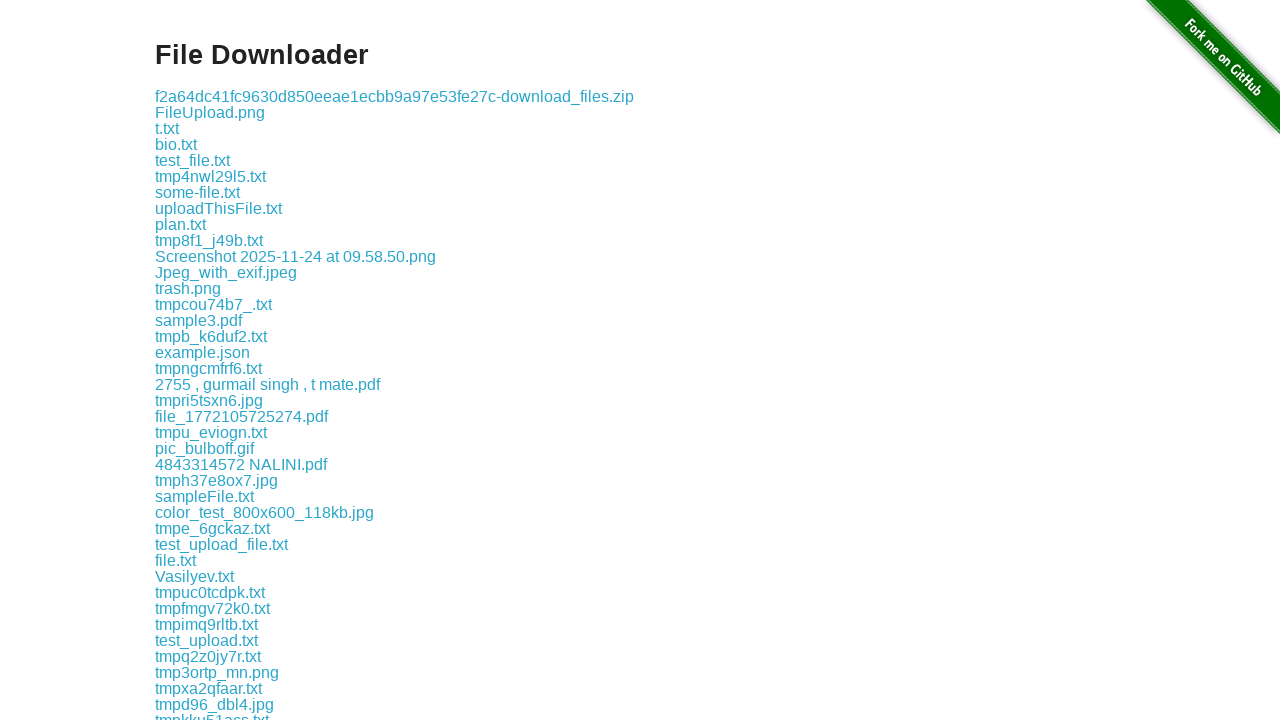

Clicked on webdriverIO.png download link at (214, 360) on text=webdriverIO.png
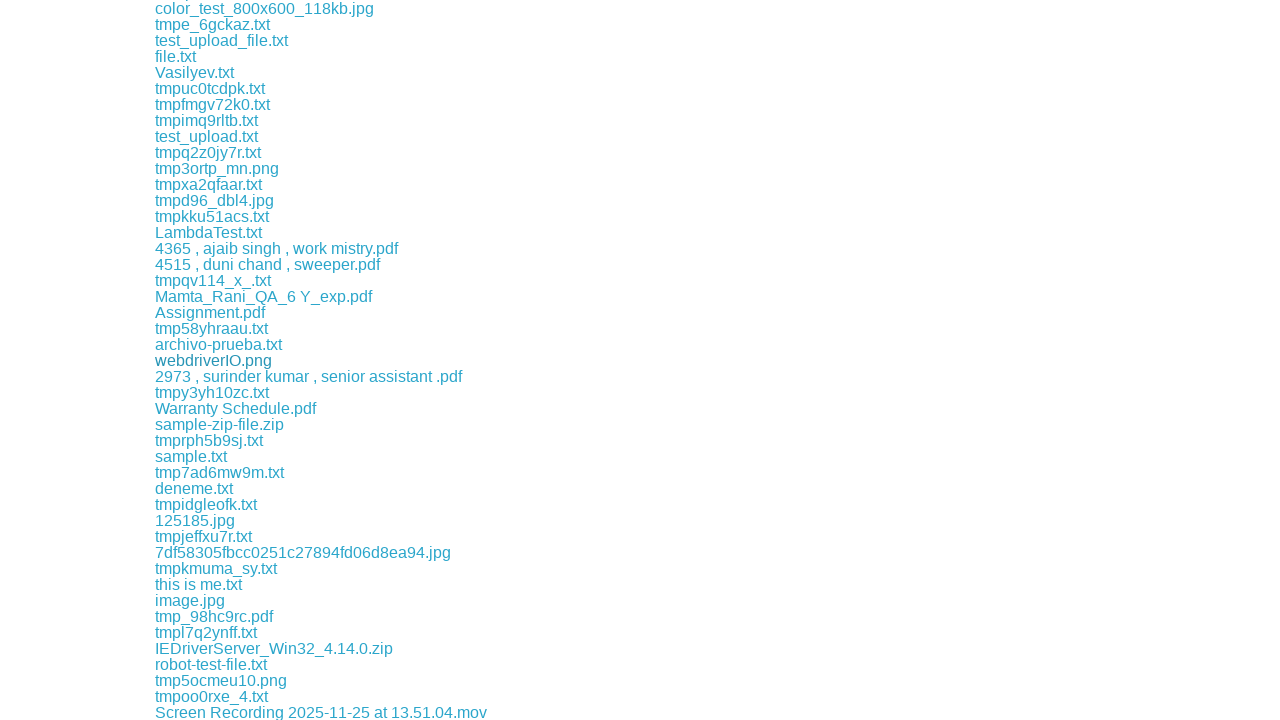

Waited 5 seconds for file download to complete
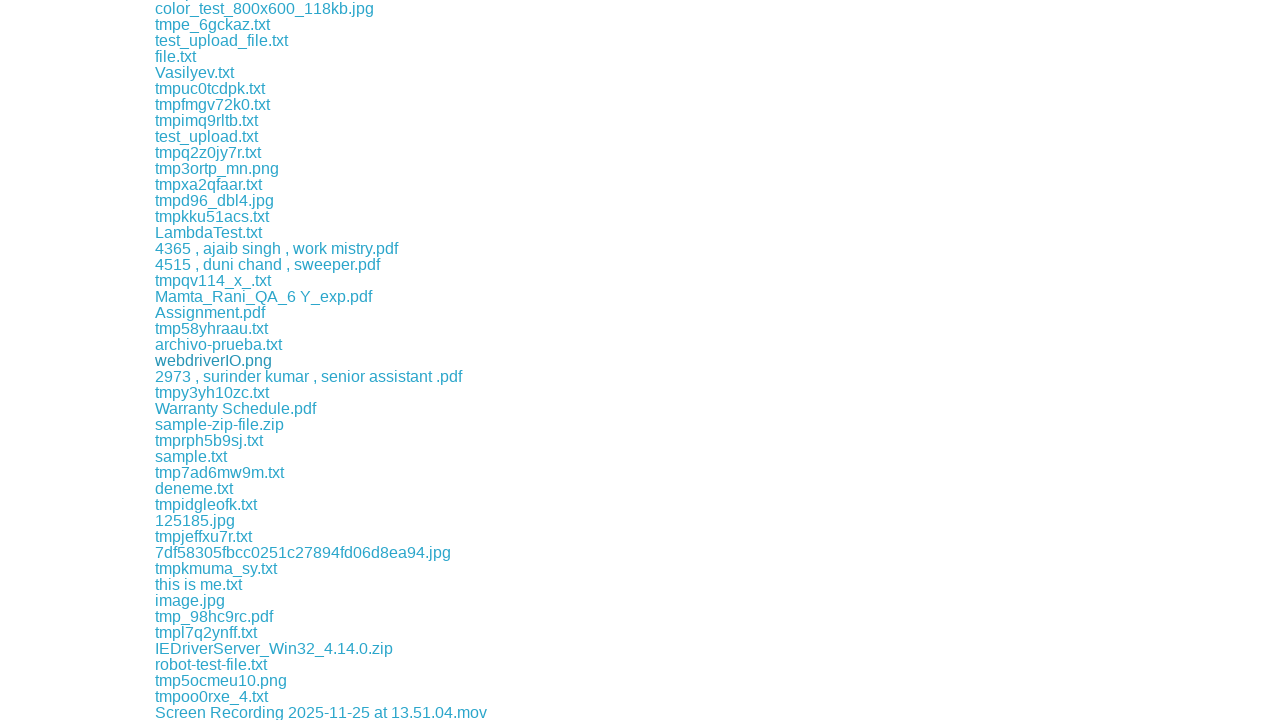

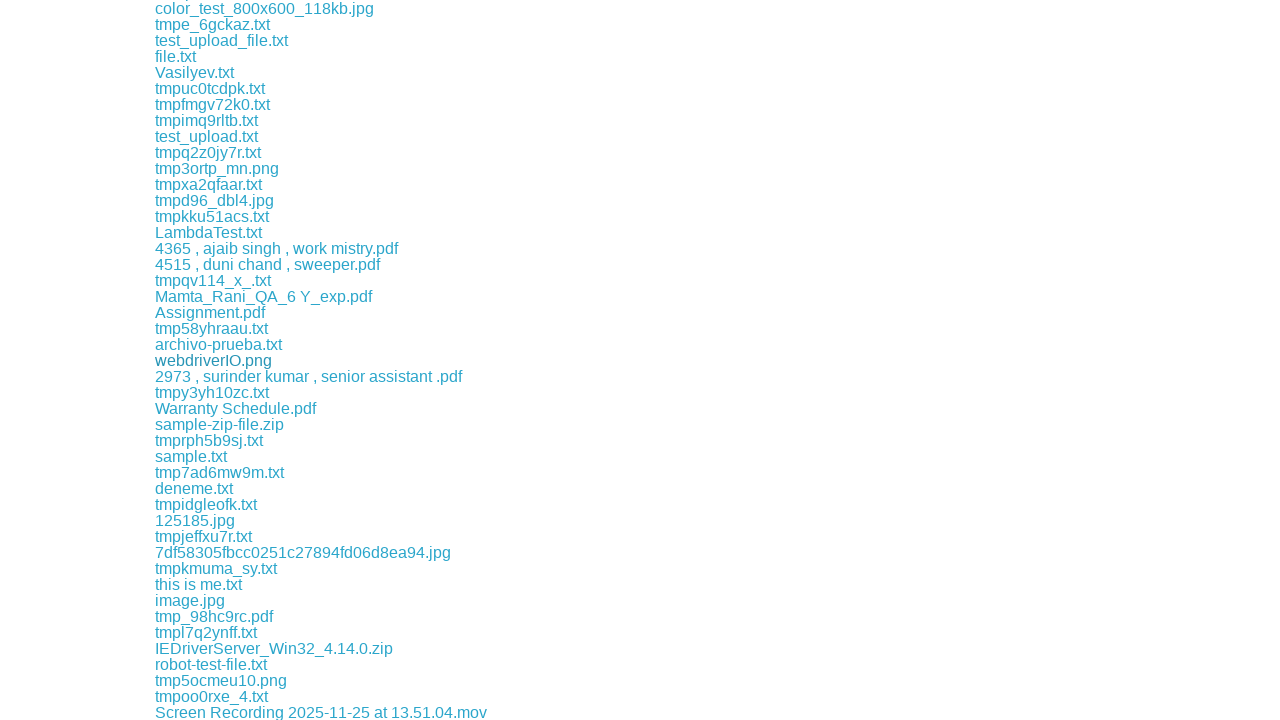